Verifies the HOME navigation button is displayed with correct text and navigates to the home page when clicked

Starting URL: https://ancabota09.wixsite.com/intern

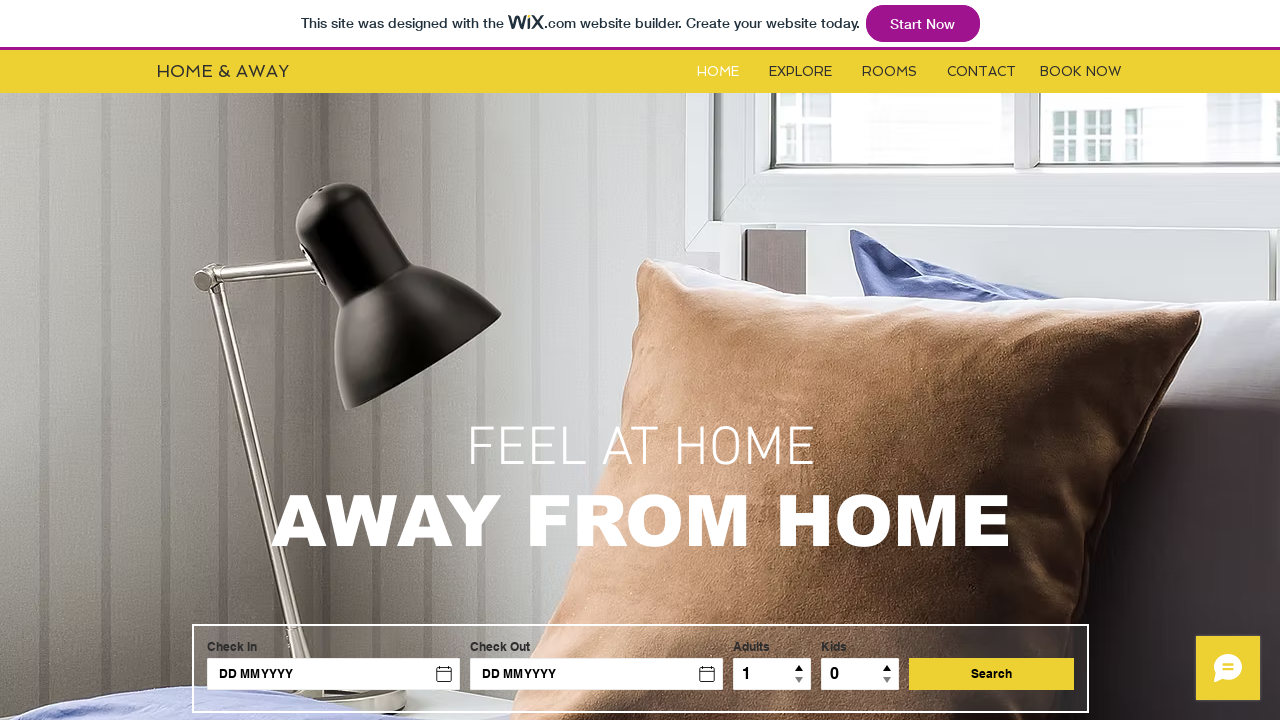

HOME button is visible on the page
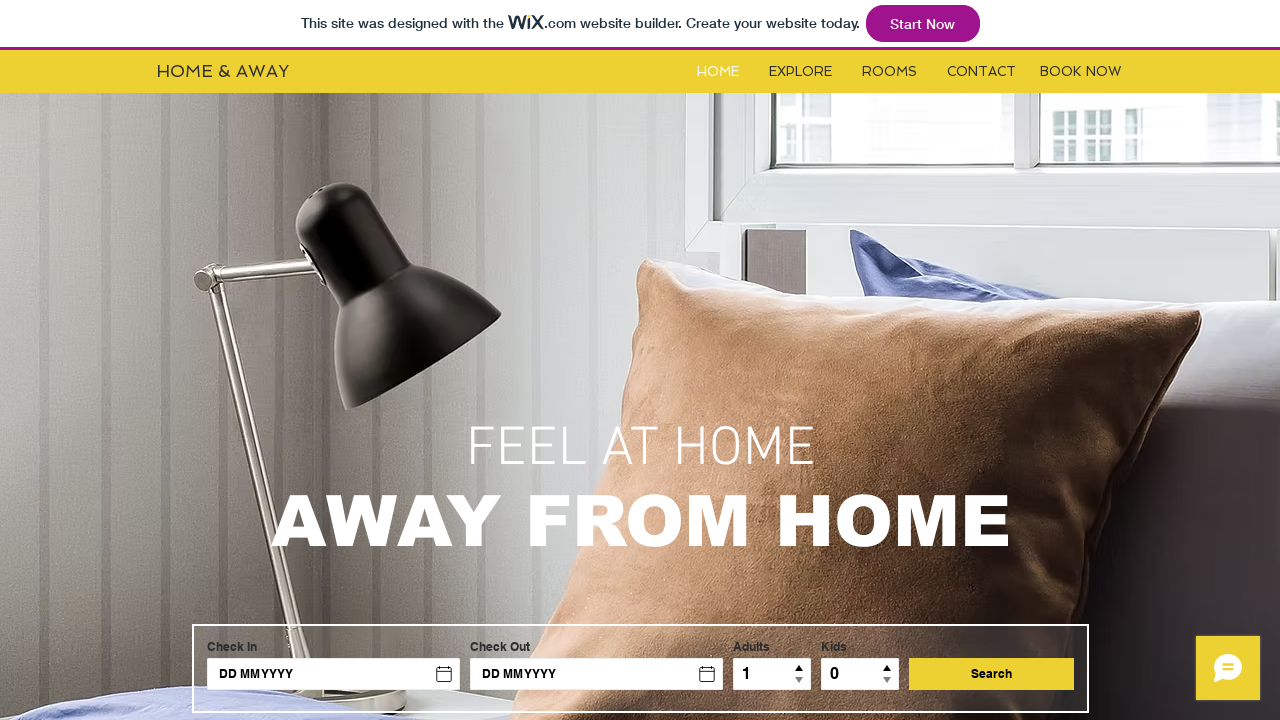

Verified HOME button displays correct text
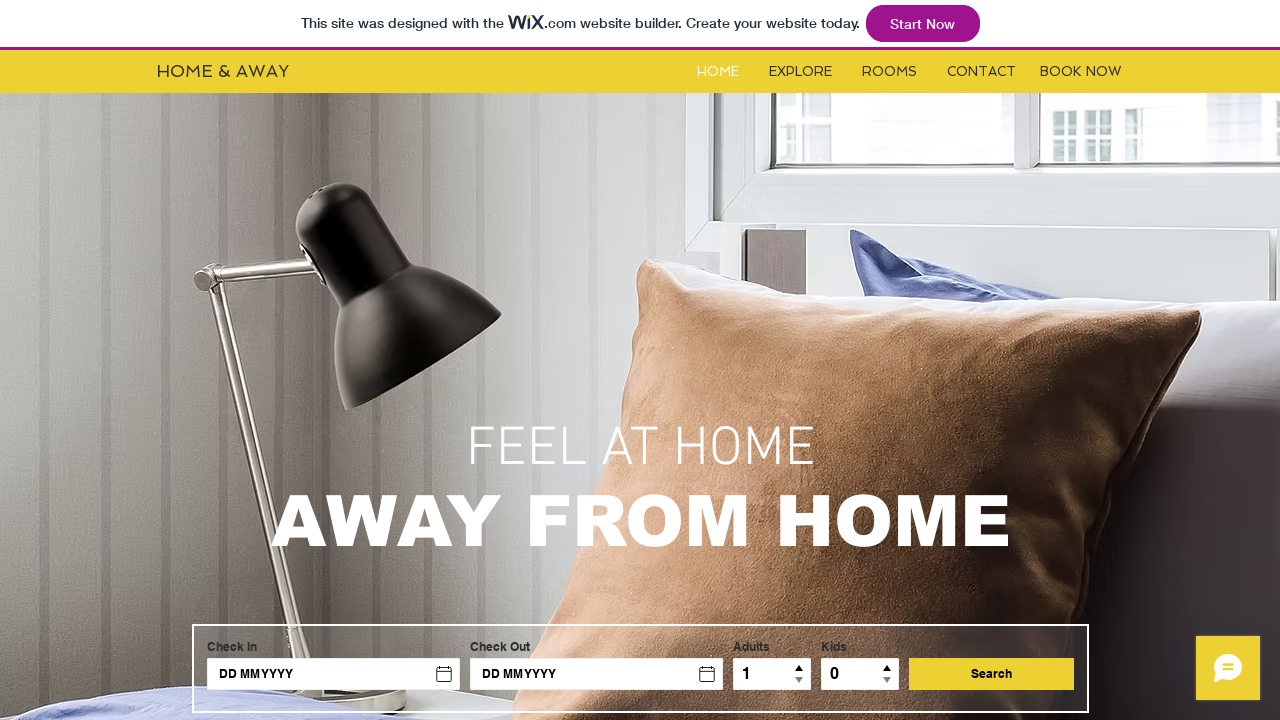

Clicked the HOME navigation button at (718, 72) on #i6kl732v0label
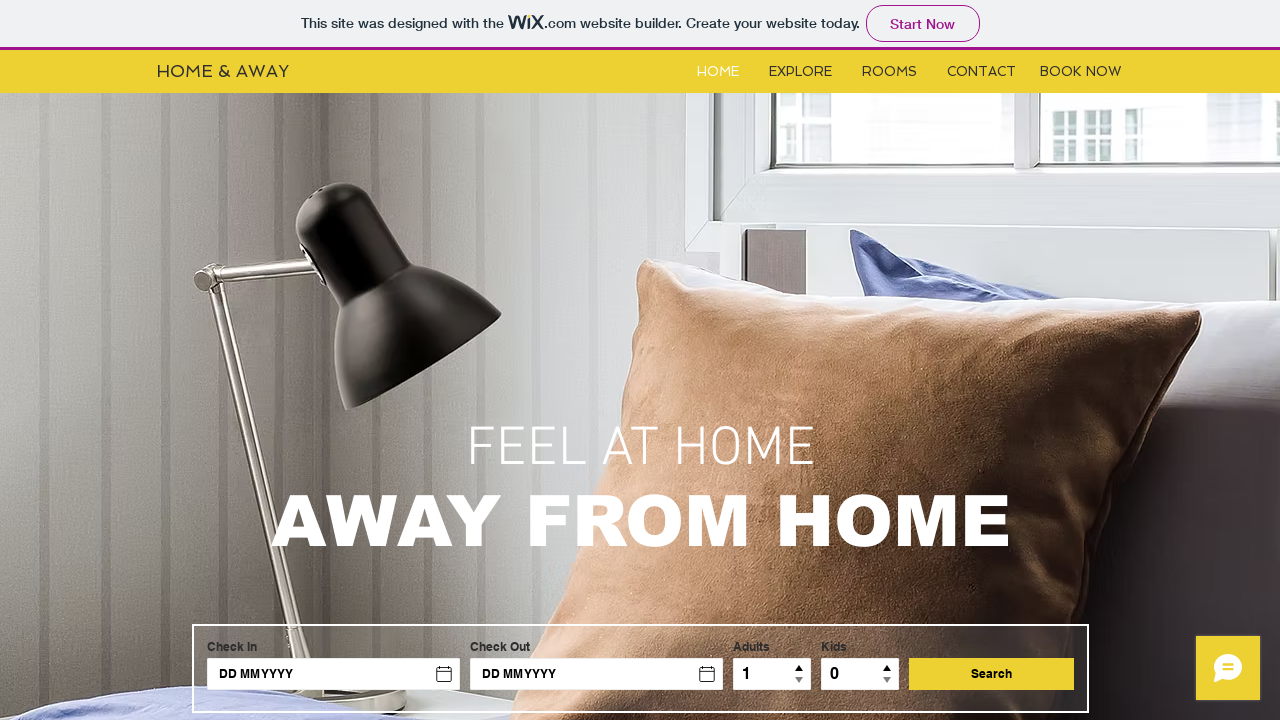

Page navigated to home URL after HOME button click
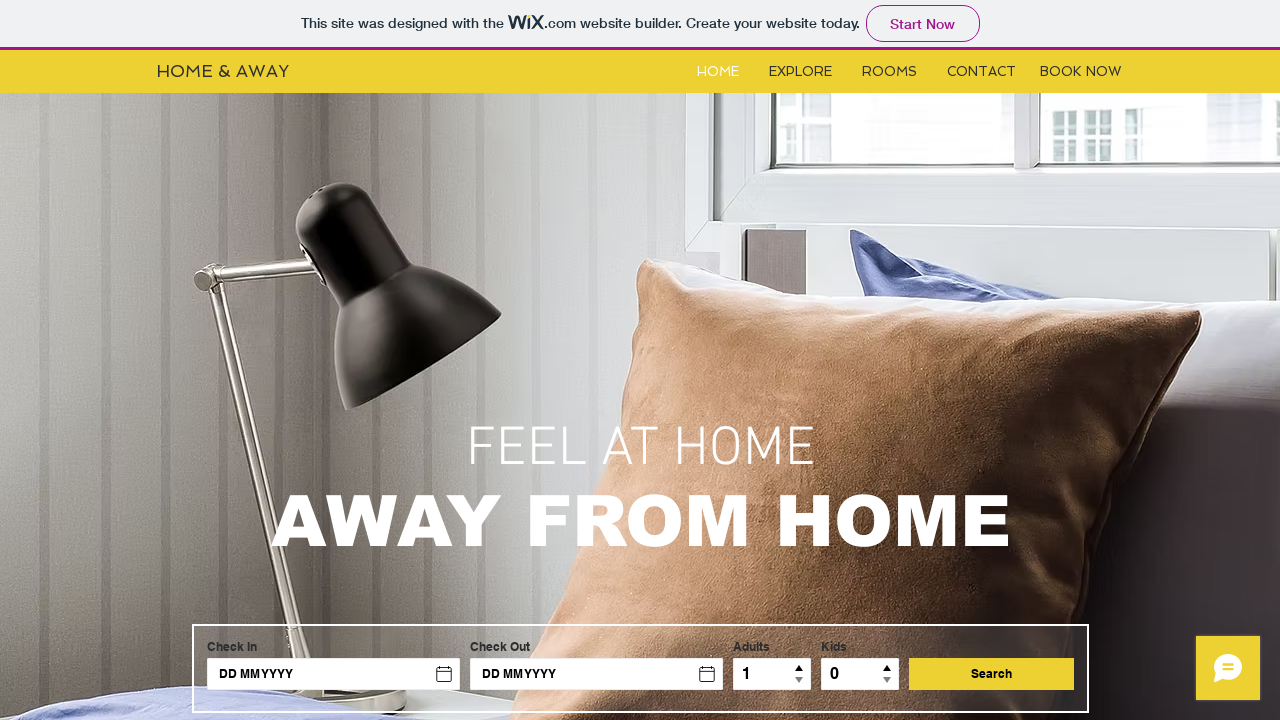

Verified current URL matches expected home page URL
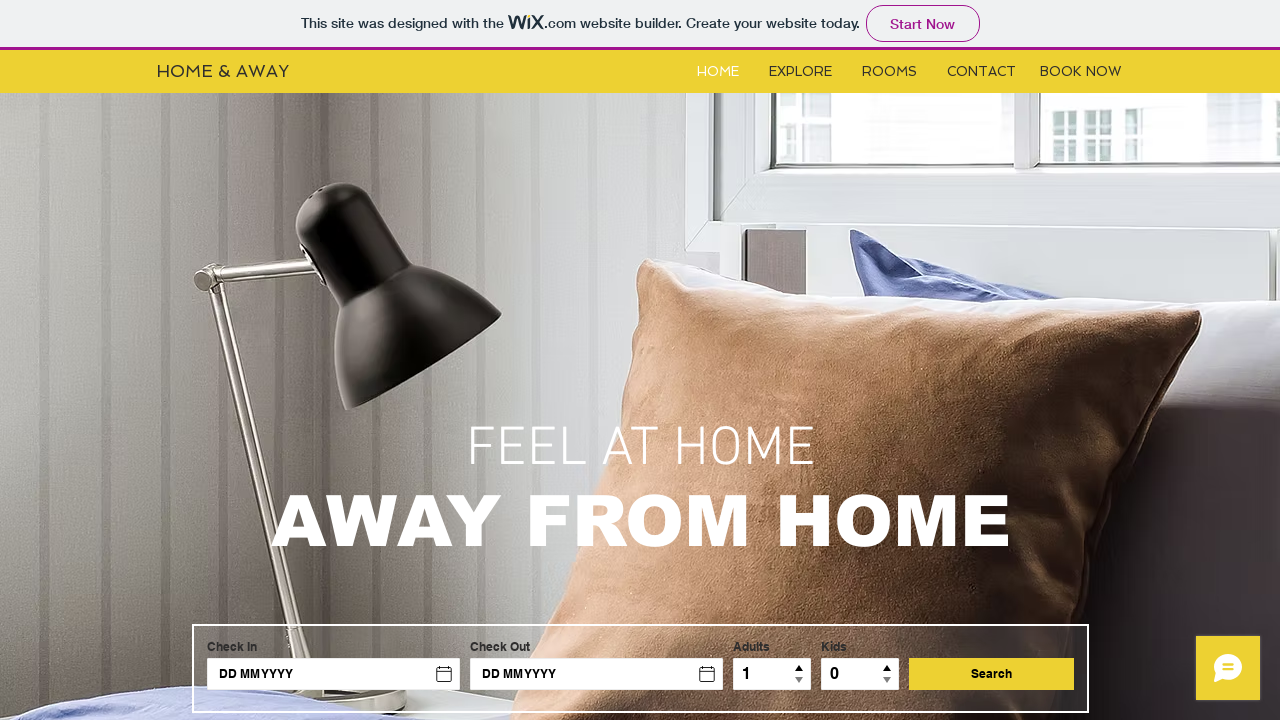

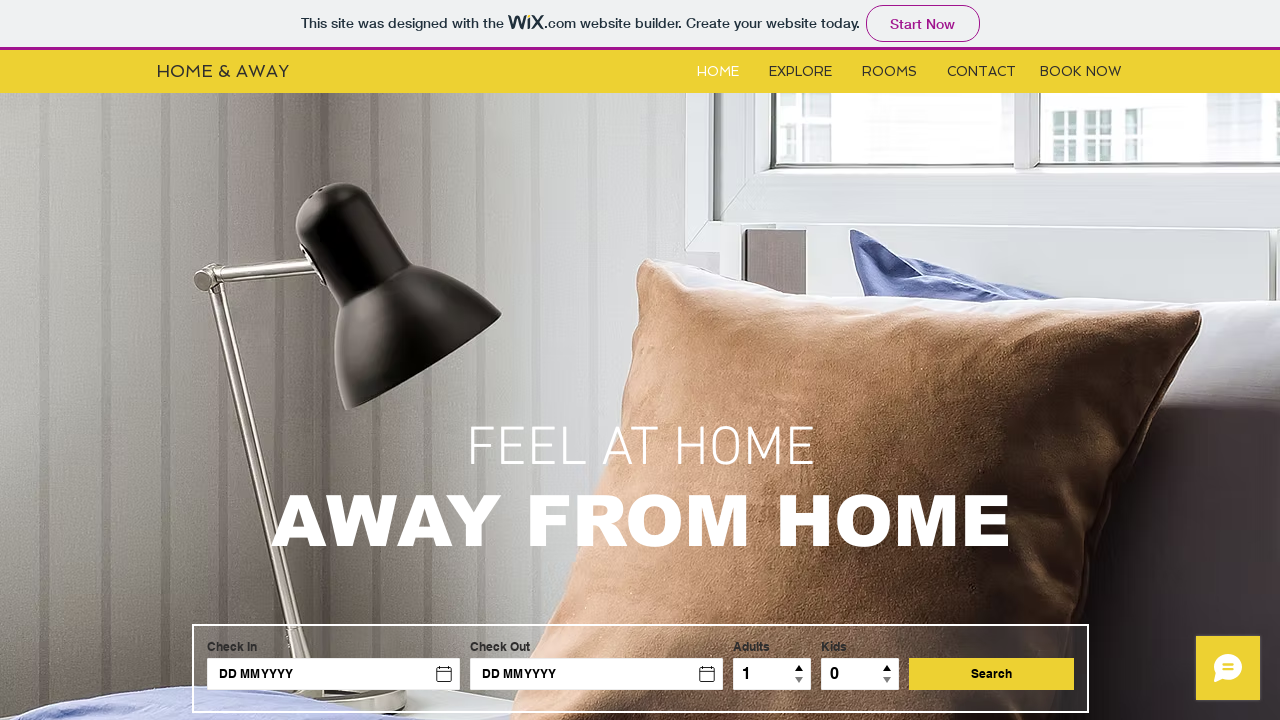